Tests JavaScript alert handling by clicking a button to trigger an alert and accepting it

Starting URL: https://the-internet.herokuapp.com/javascript_alerts

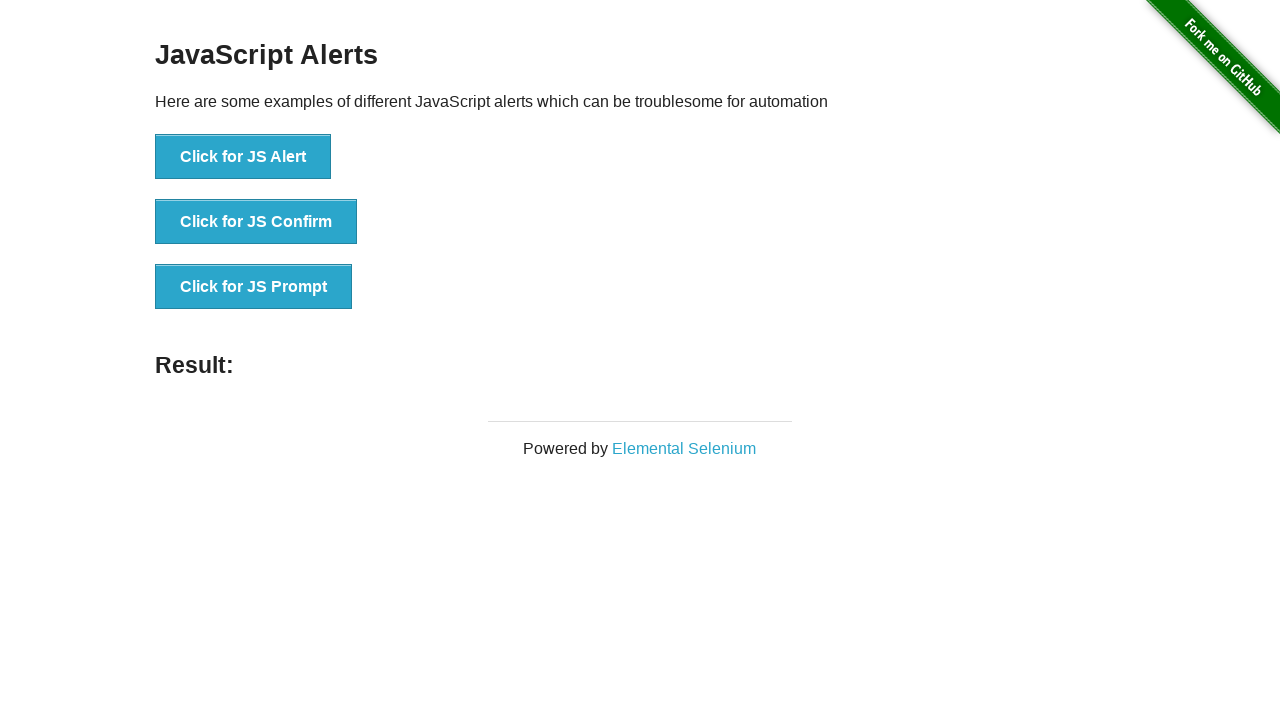

Clicked button to trigger JavaScript alert at (243, 157) on xpath=//button[text()='Click for JS Alert']
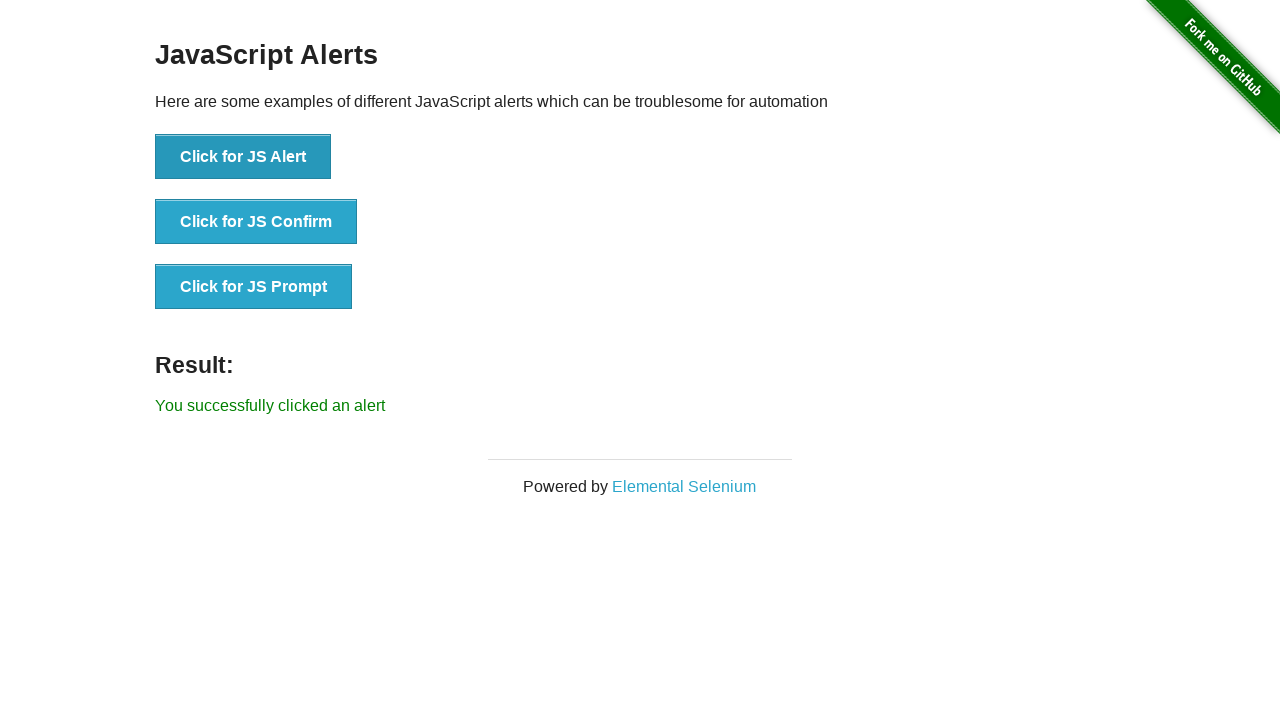

Set up dialog handler to accept alerts
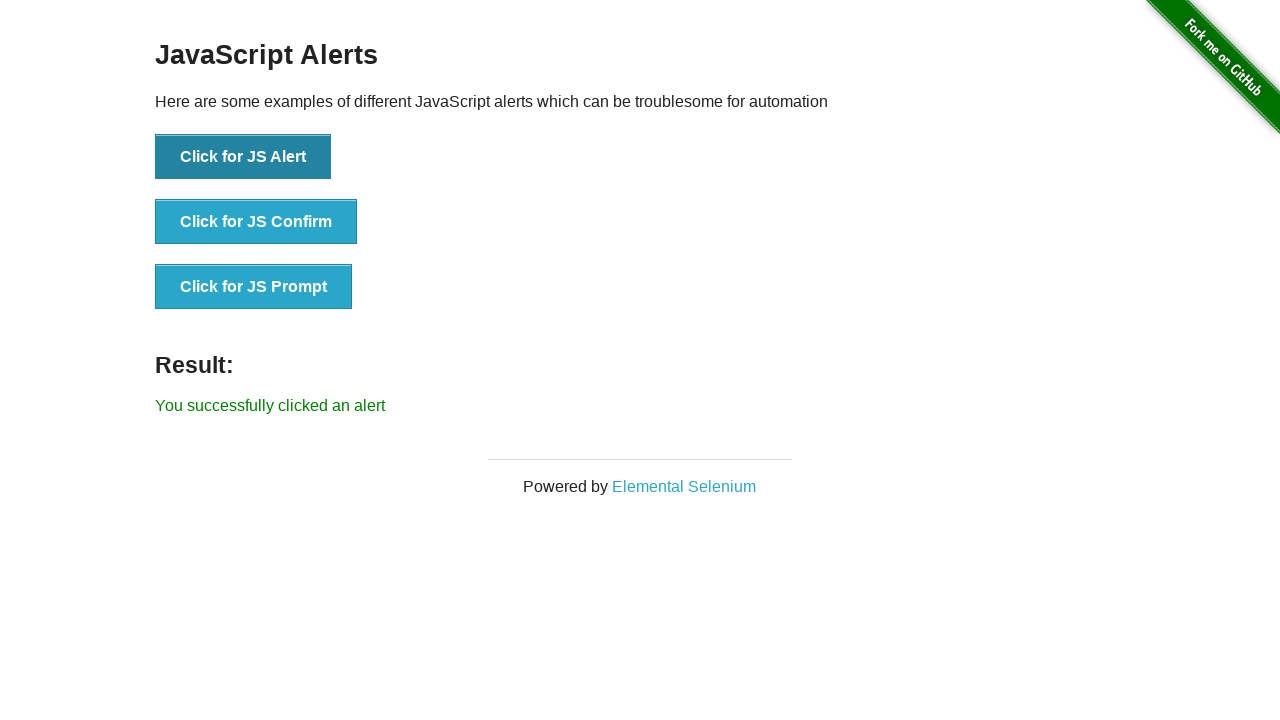

Alert was accepted and result message displayed
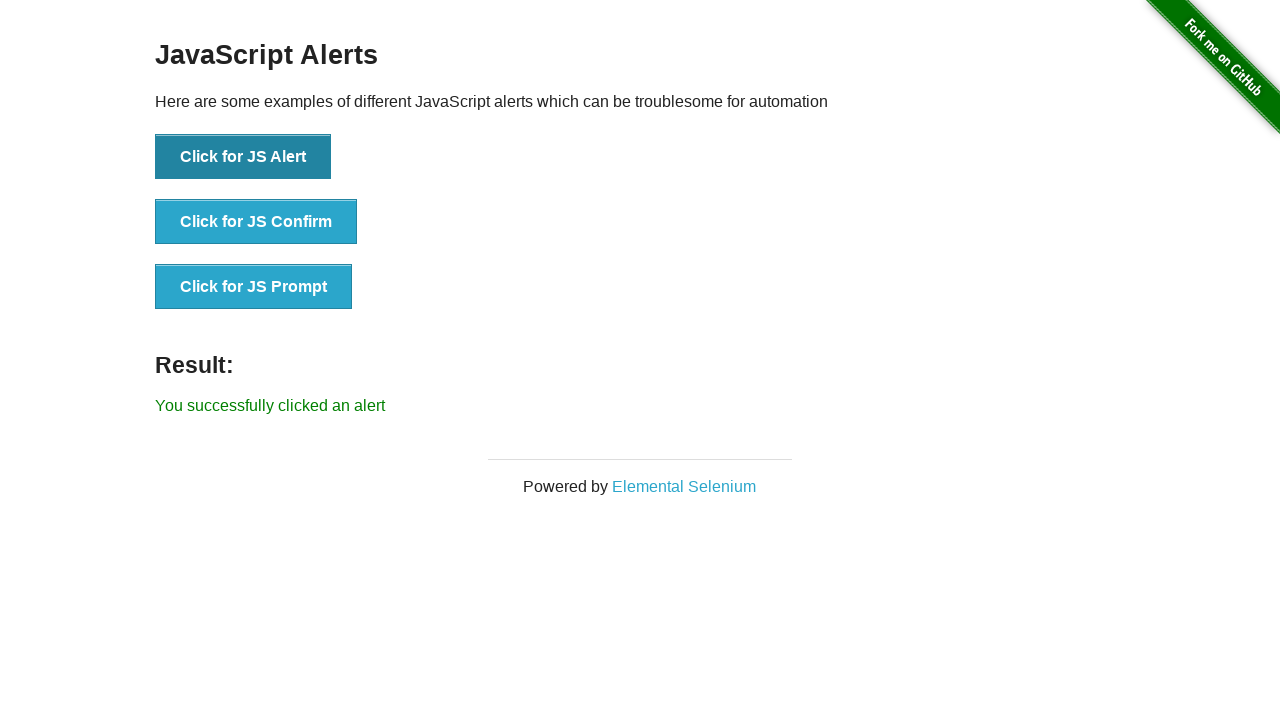

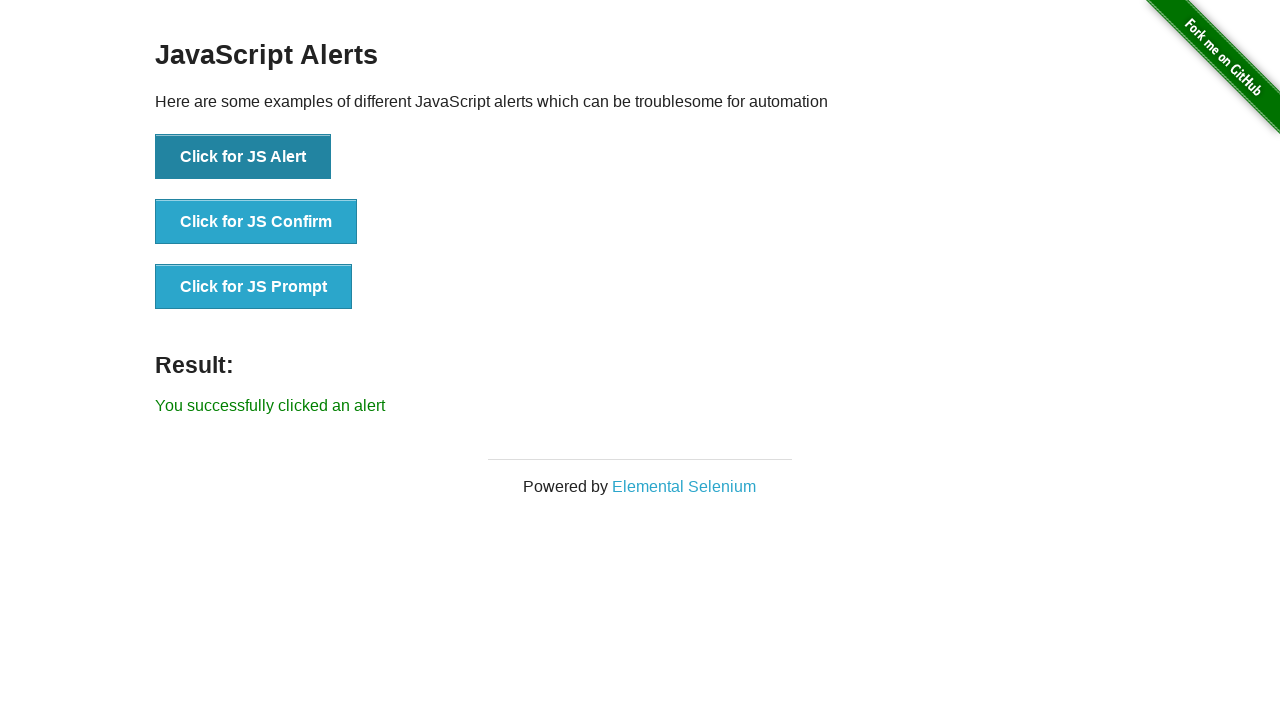